Handles a delayed alert that appears after clicking a button

Starting URL: https://demoqa.com/alerts

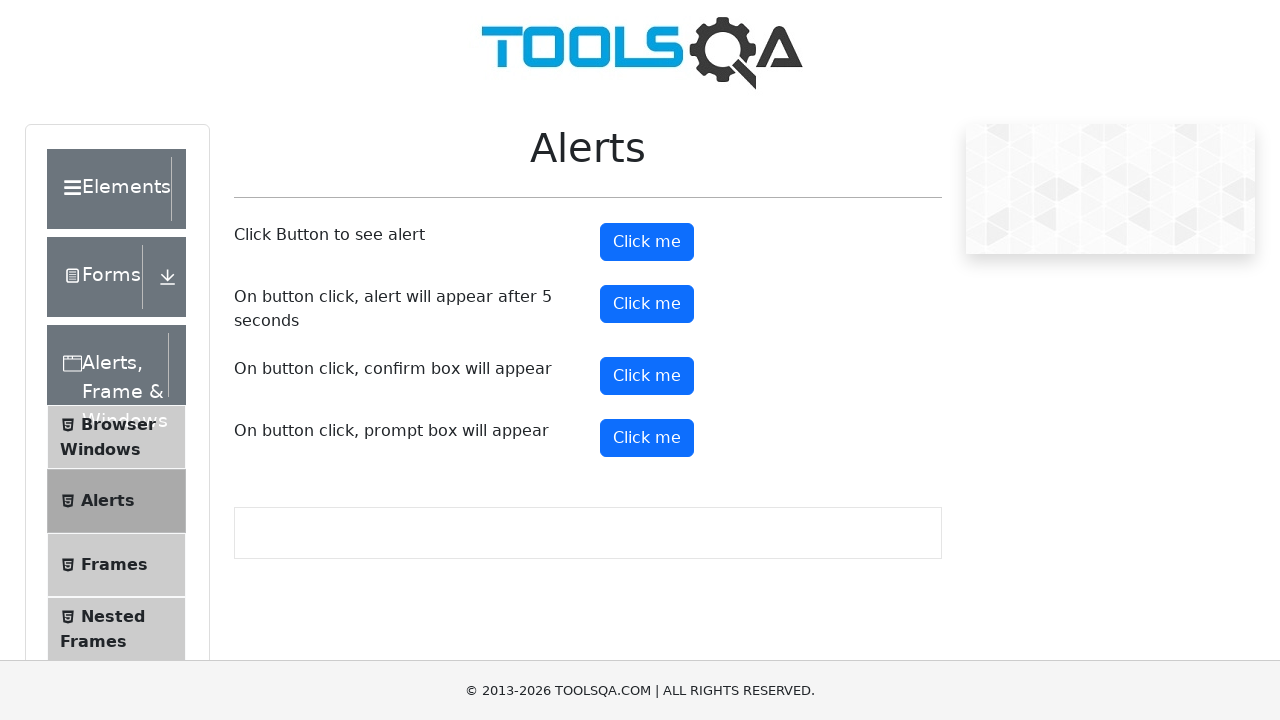

Set up dialog handler to accept alerts
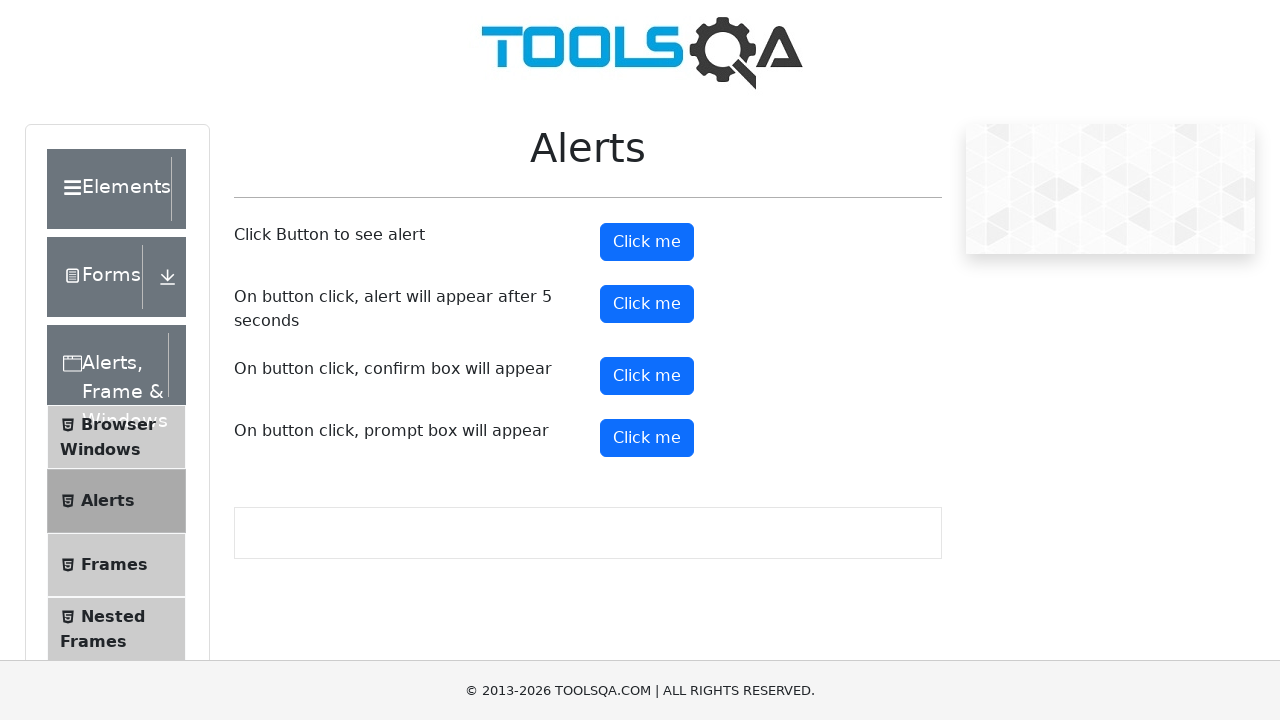

Clicked the timer alert button at (647, 304) on xpath=//button[@id='timerAlertButton']
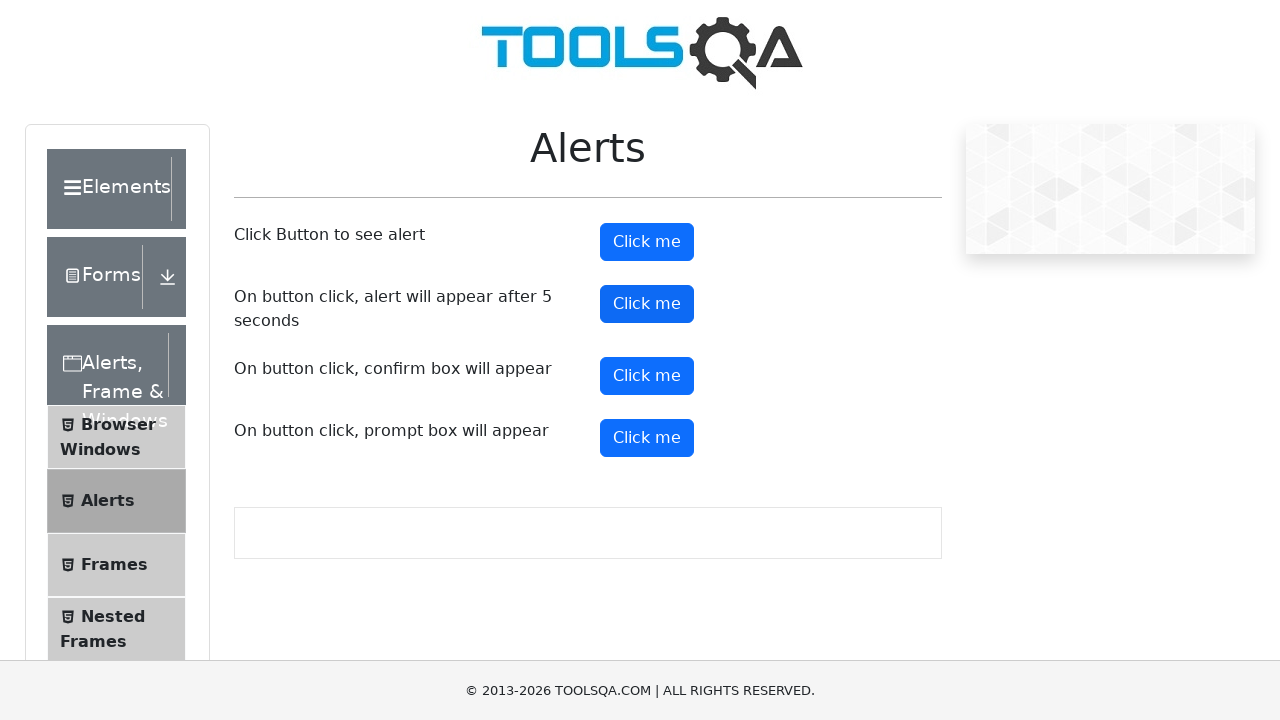

Waited 6 seconds for delayed alert to appear and be handled
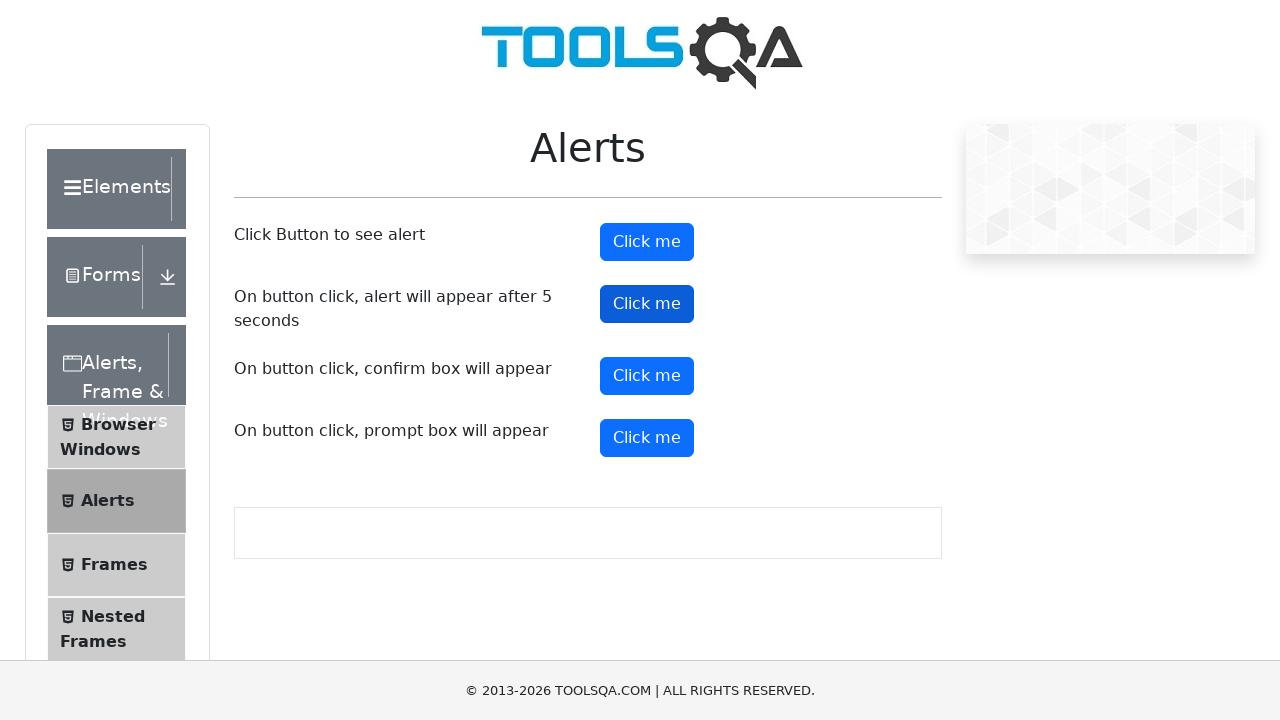

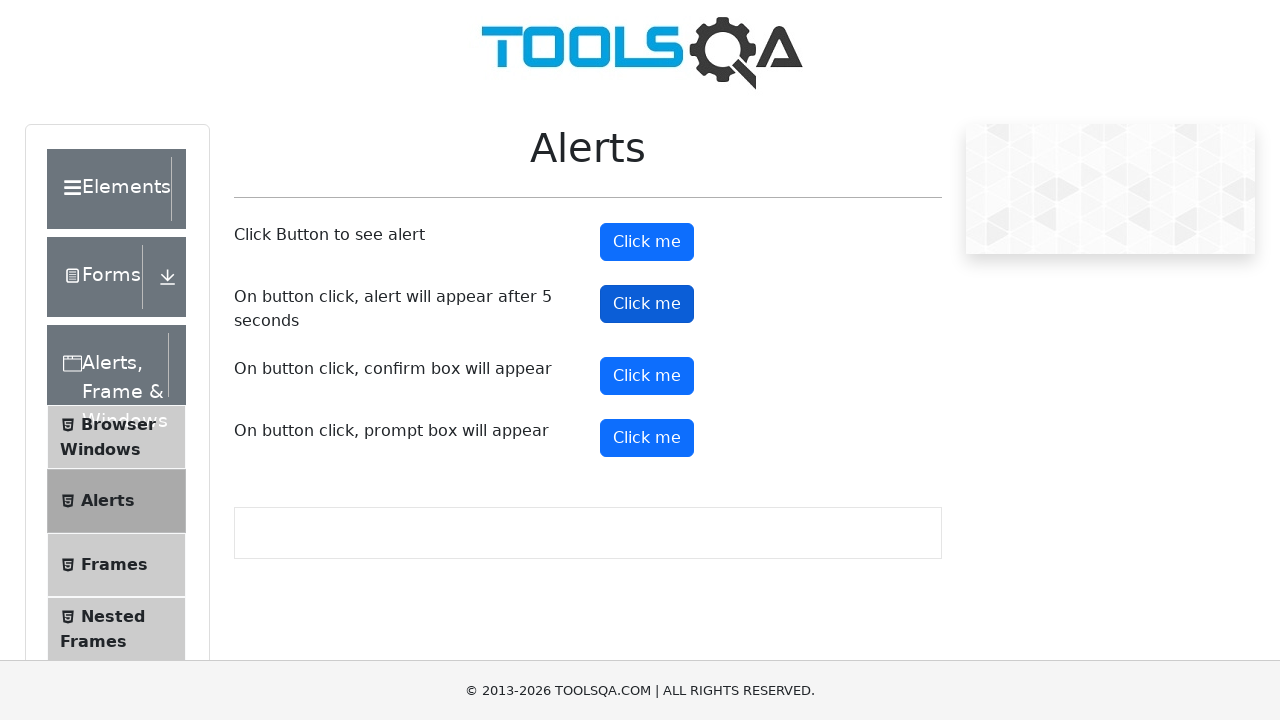